Tests clicking a button identified by class attribute which triggers an alert dialog

Starting URL: http://uitestingplayground.com/

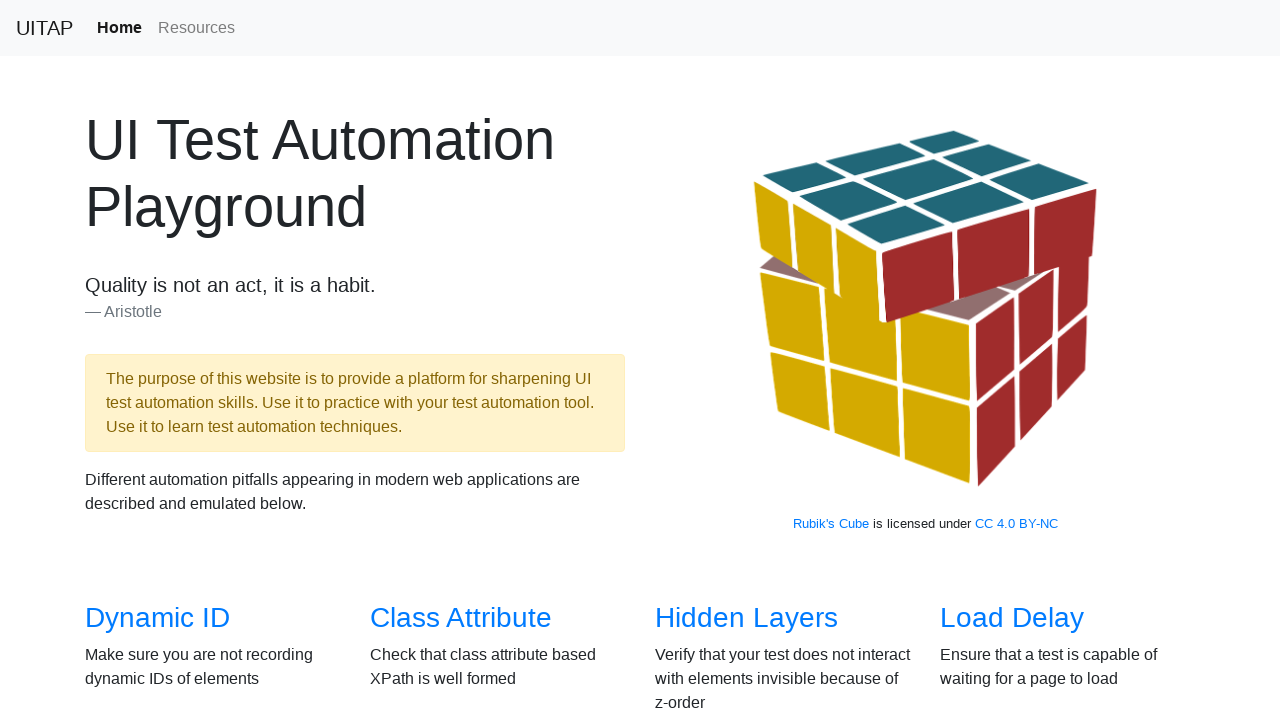

Set up dialog handler to accept alerts
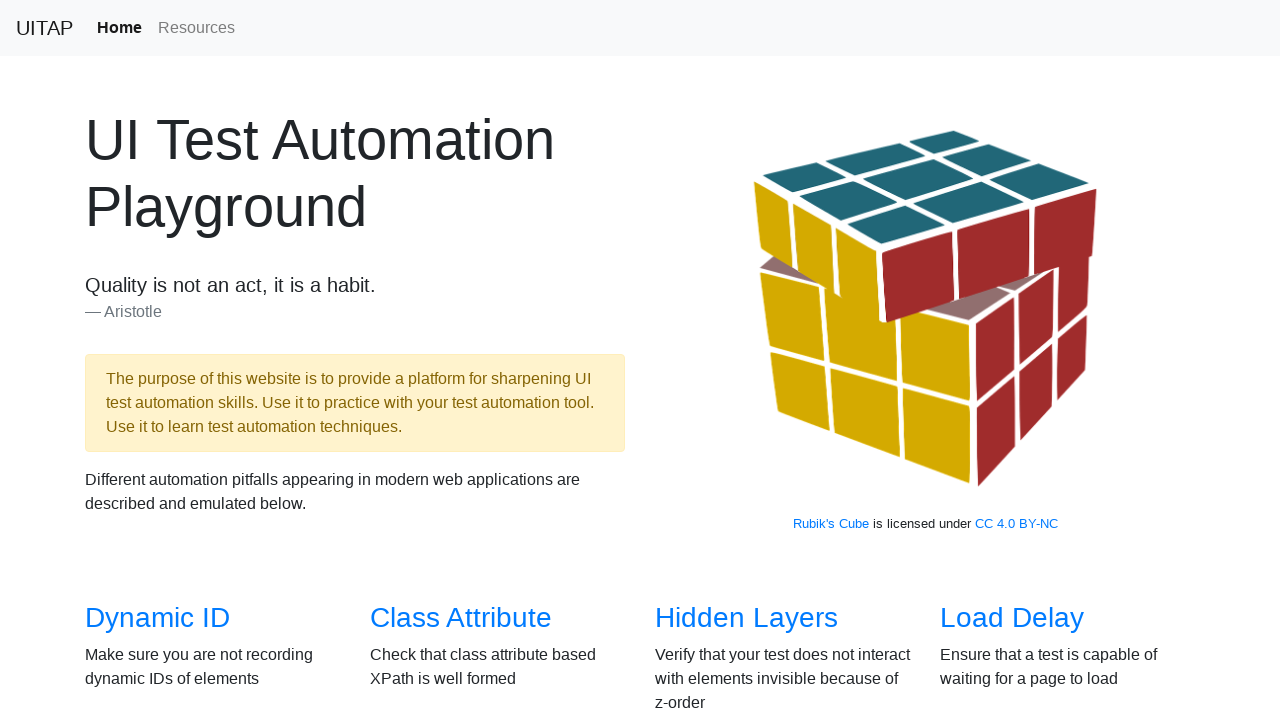

Clicked on Class Attribute section link at (461, 618) on internal:role=link[name="Class Attribute"i]
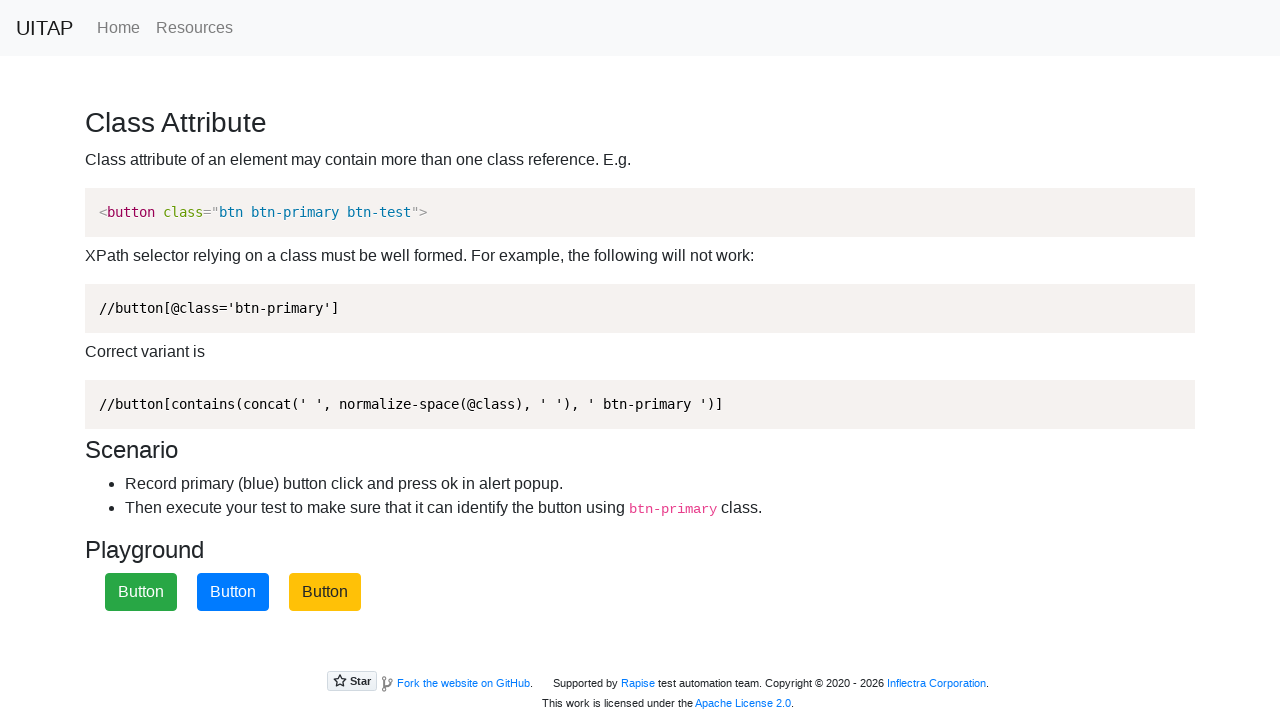

Clicked the primary button which triggers alert dialog at (233, 592) on button.btn-primary
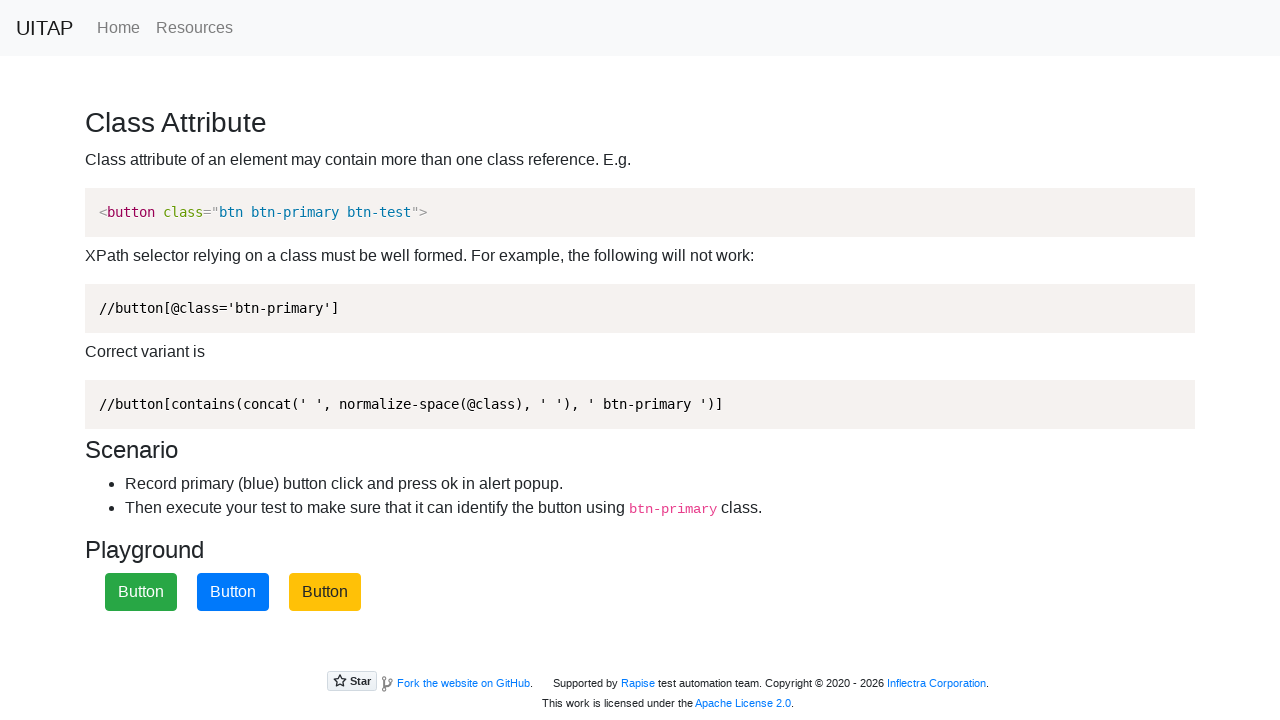

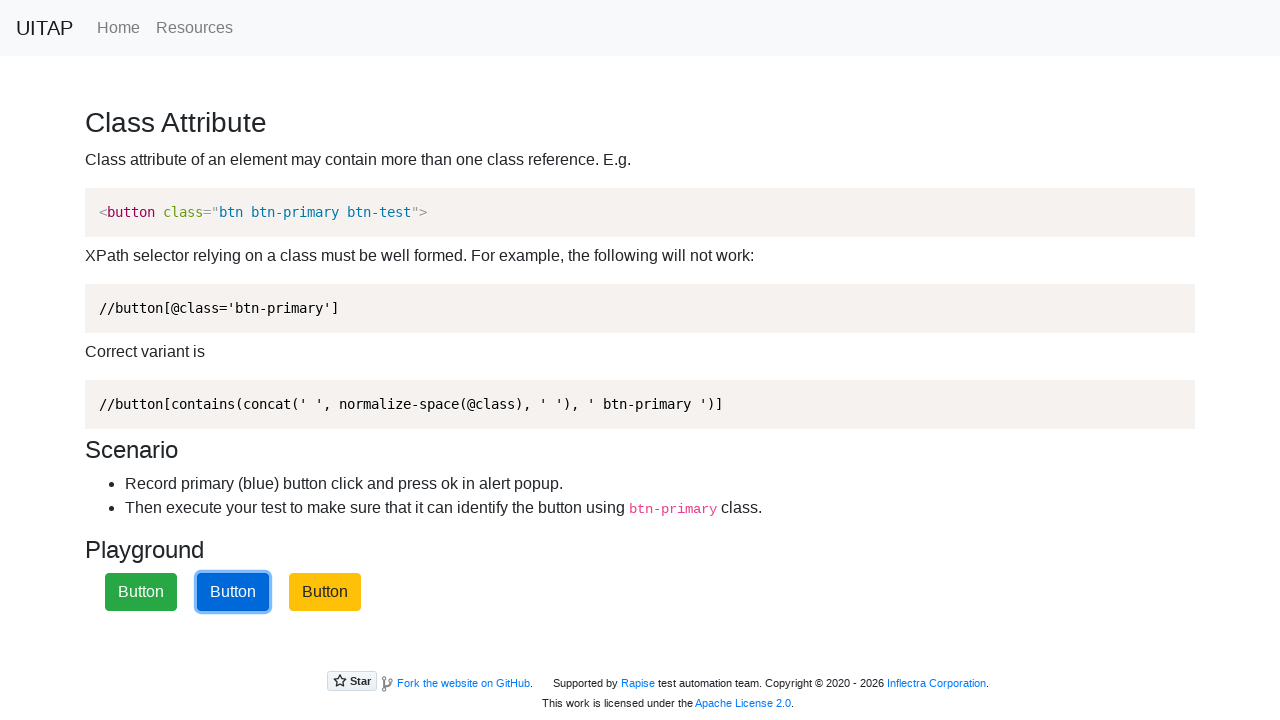